Tests dropdown interaction on a test blog page by locating a combobox dropdown element and verifying its options are accessible.

Starting URL: http://omayo.blogspot.com/

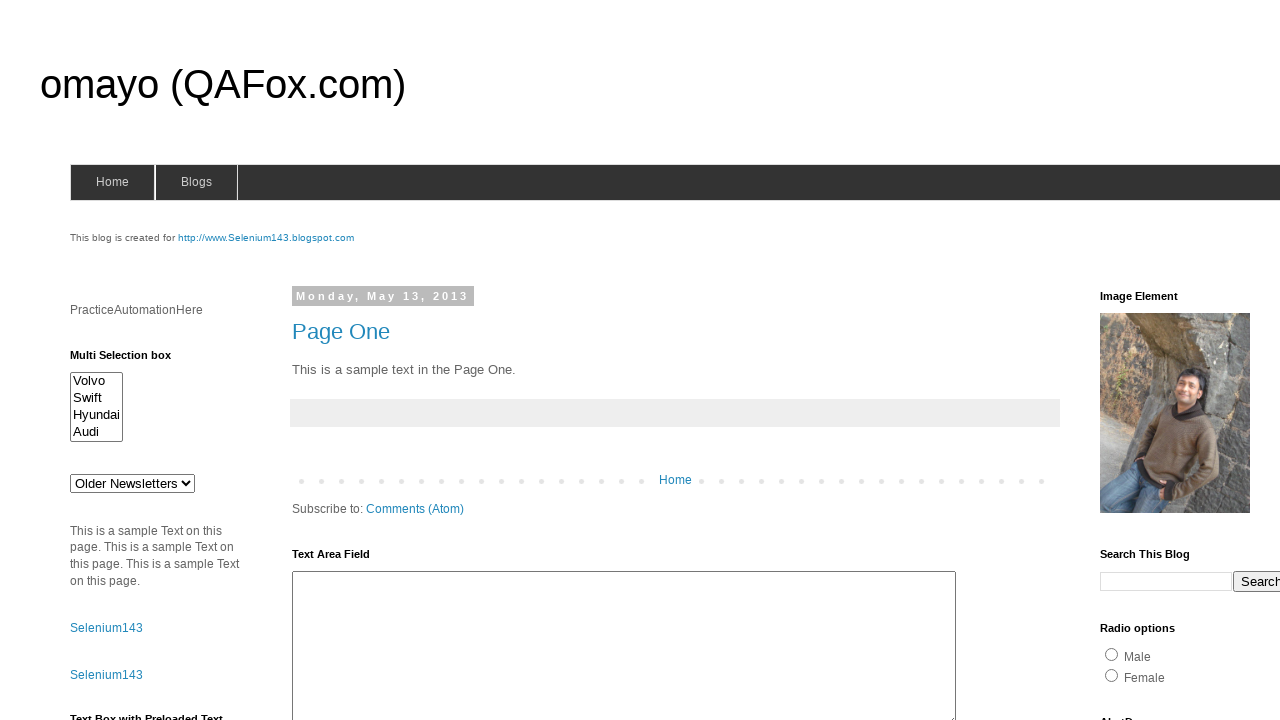

Waited for dropdown element with selector 'select.combobox' to be present
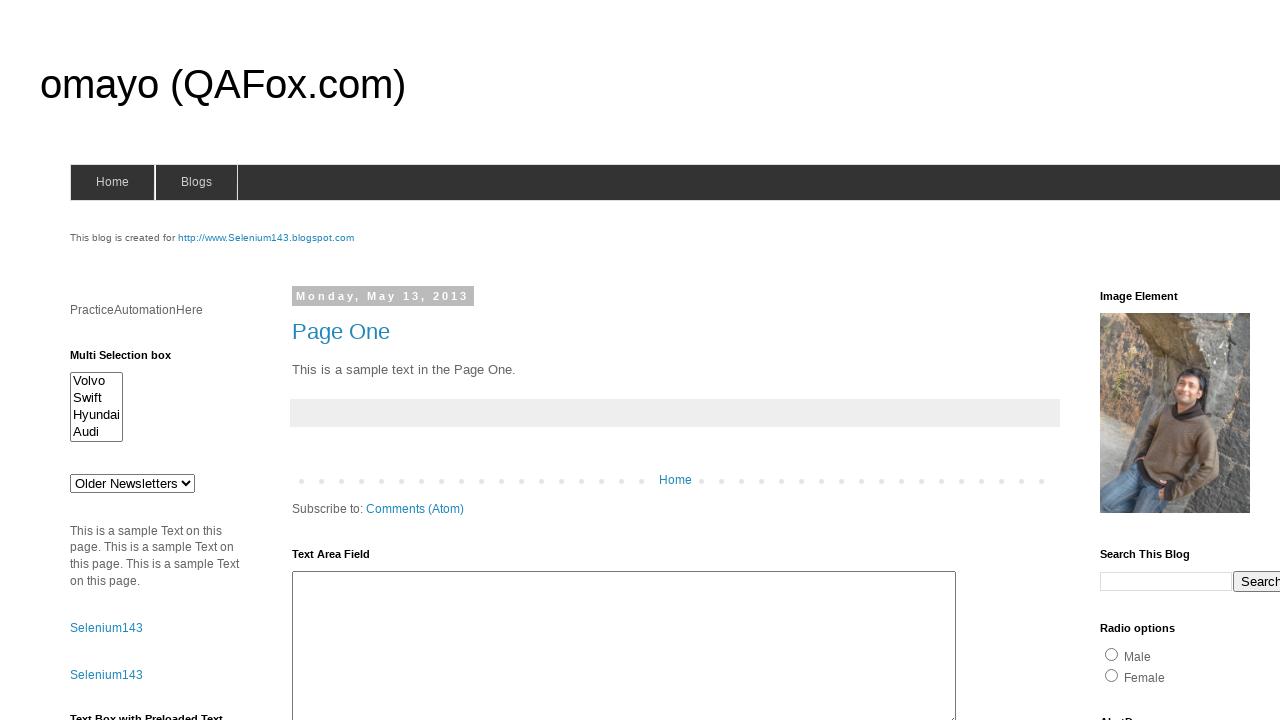

Located the combobox dropdown element
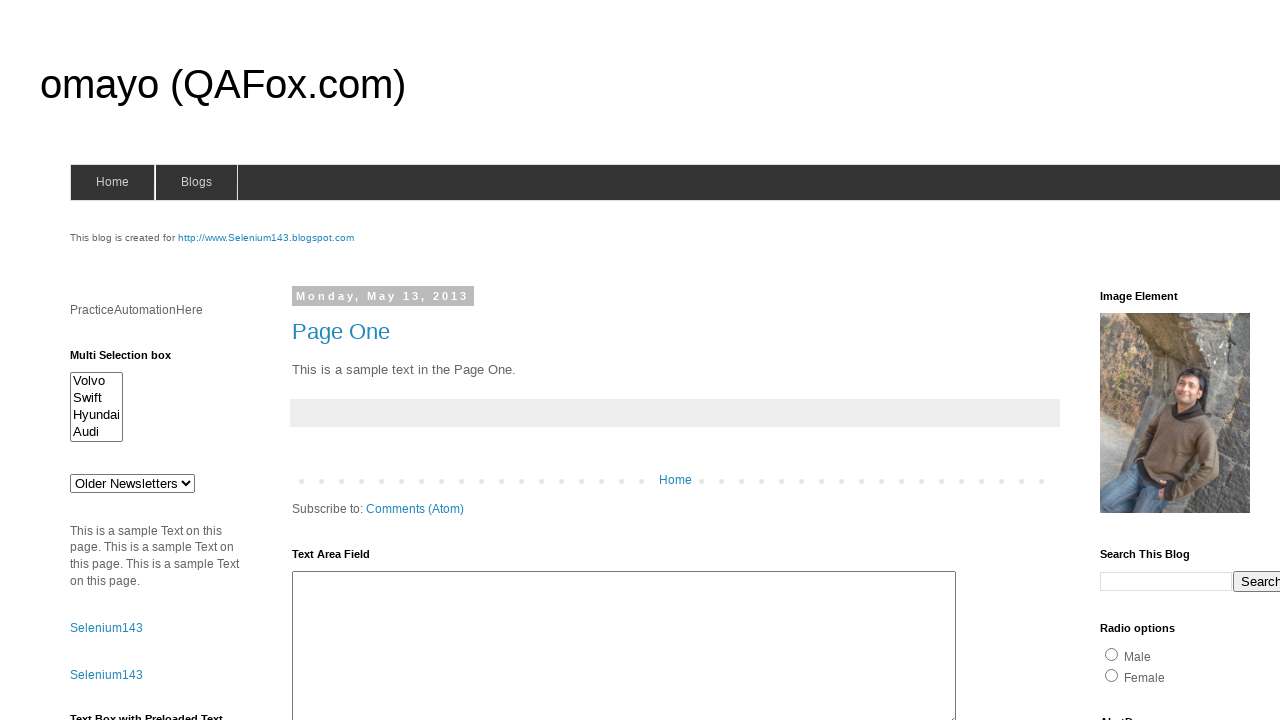

Verified dropdown element is visible
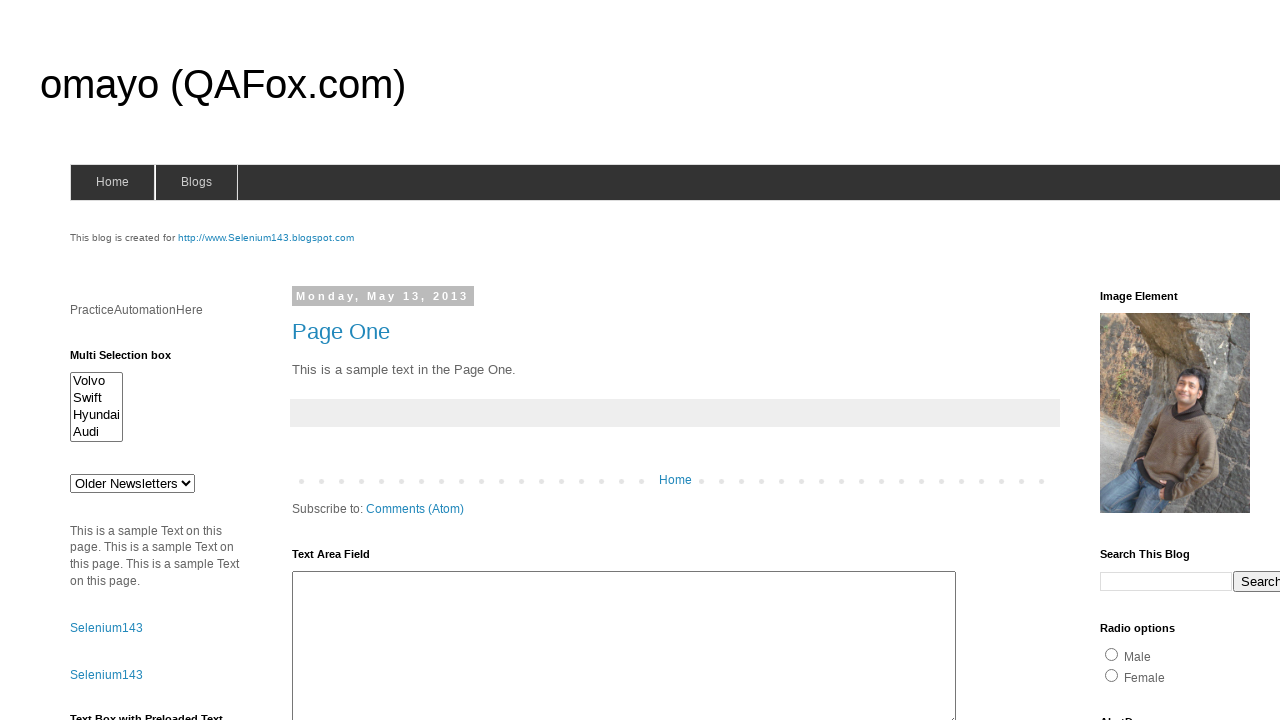

Clicked on the dropdown to open it at (132, 483) on select.combobox
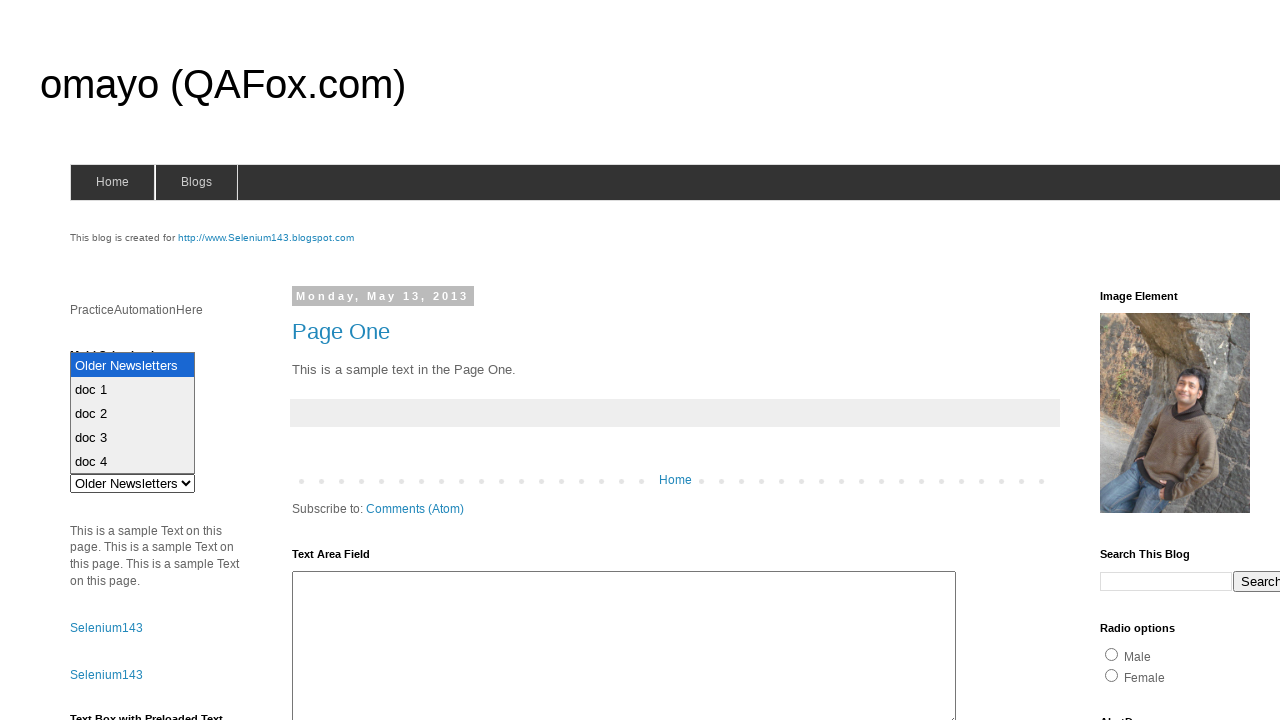

Selected option at index 1 from the dropdown to verify functionality on select.combobox
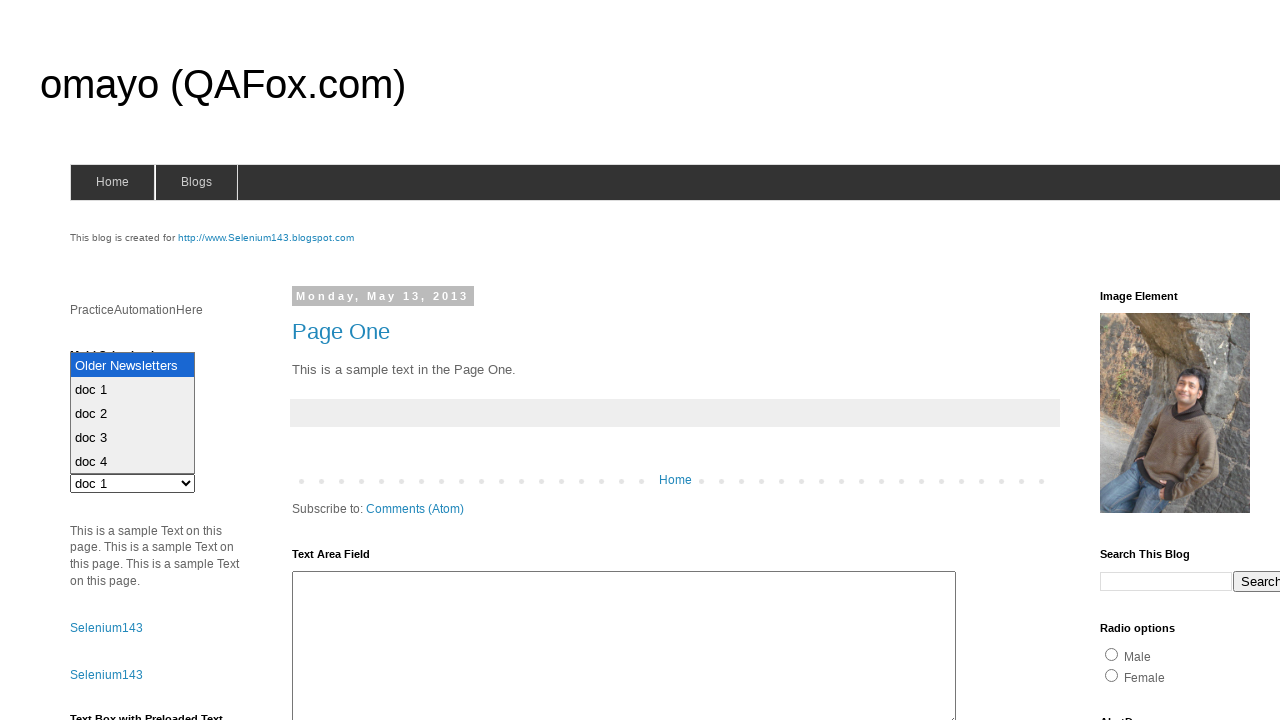

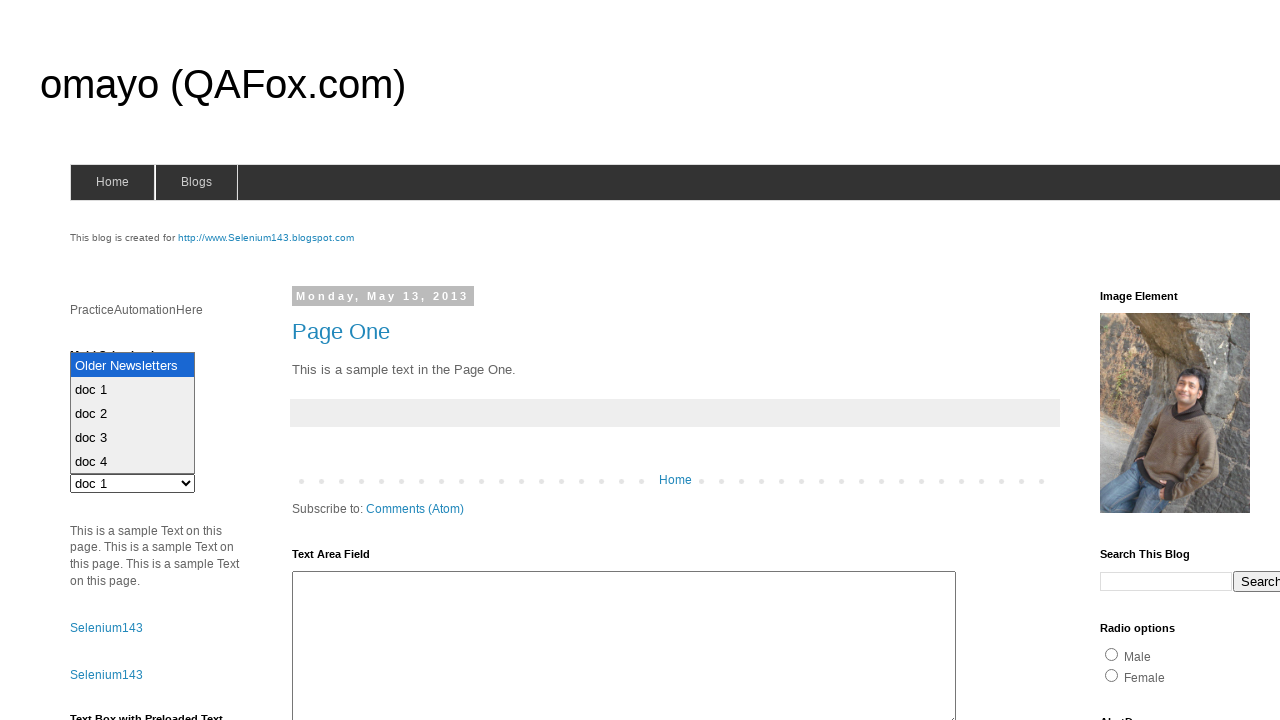